Navigates to NextBaseCRM login page and verifies that the "Log In" button displays the expected text value "Log In"

Starting URL: https://login1.nextbasecrm.com/

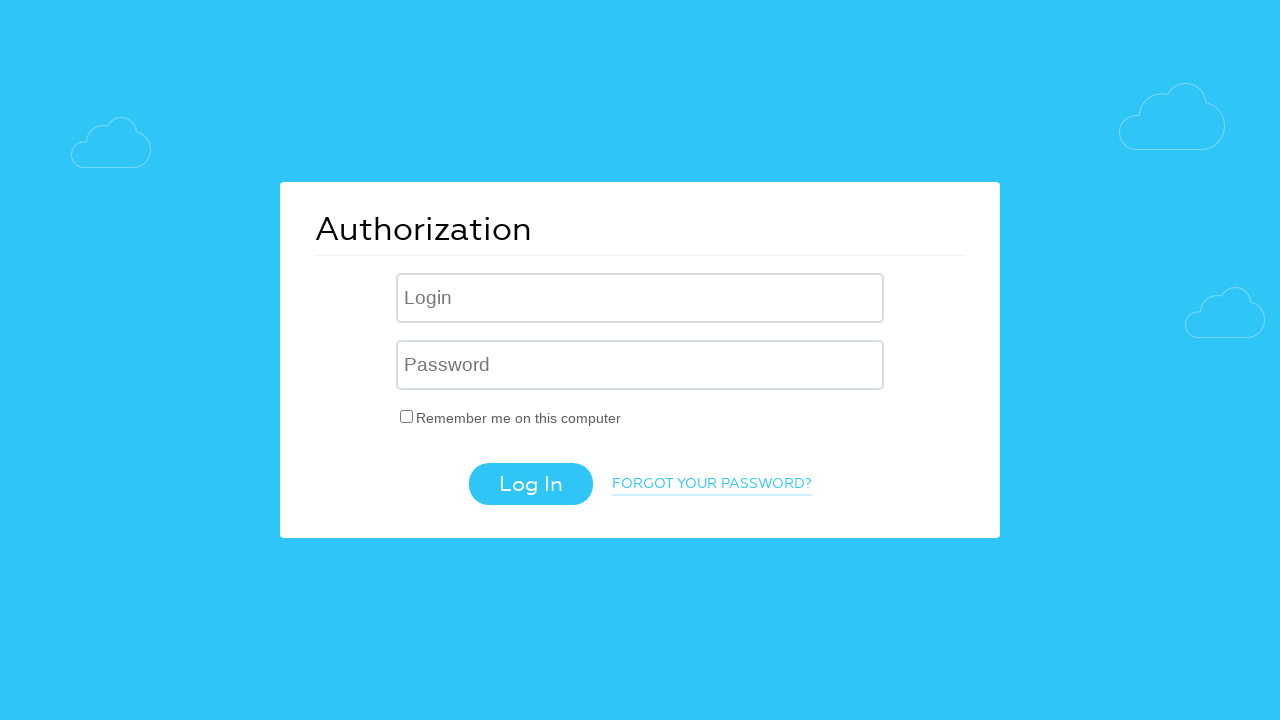

Located the Log In button using CSS selector
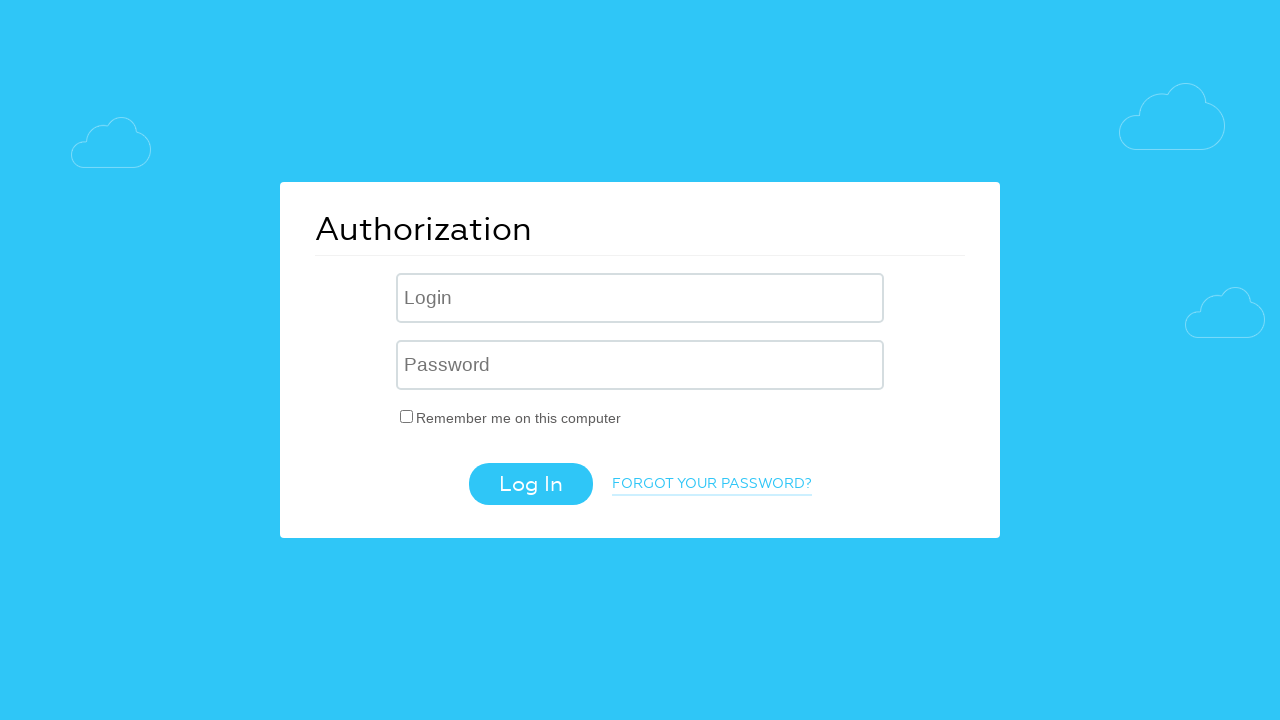

Waited for Log In button to be visible
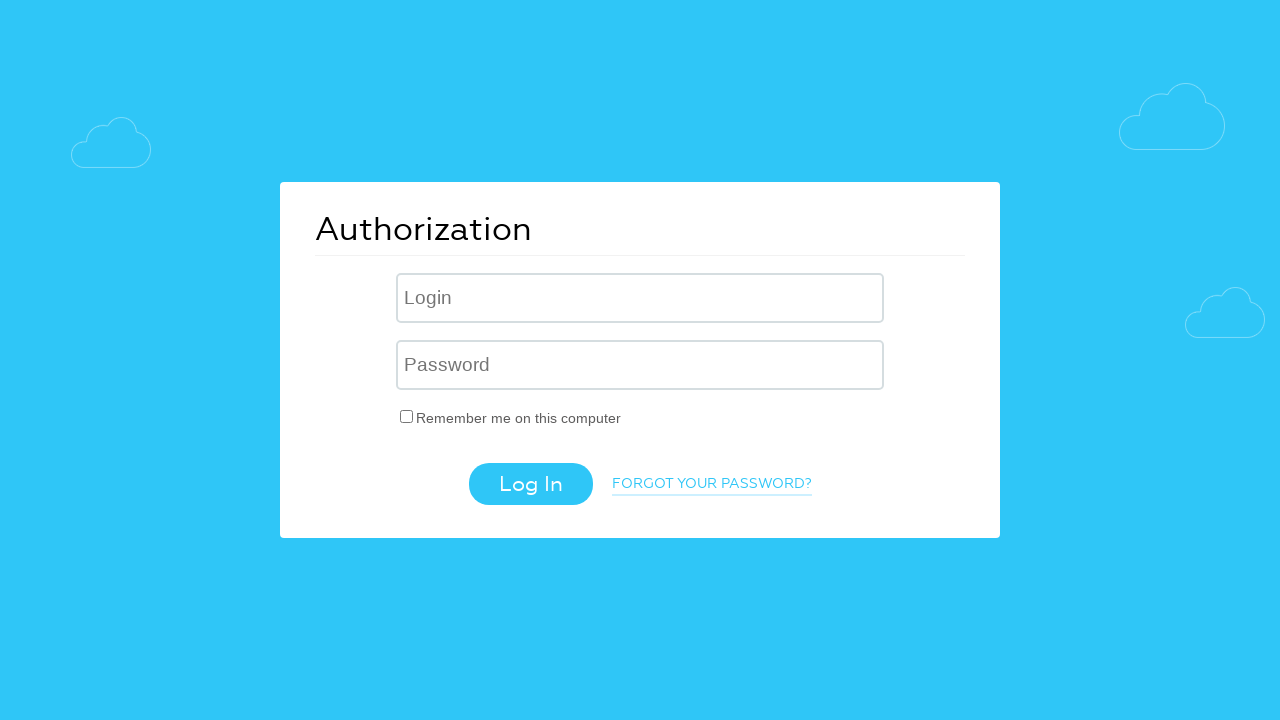

Retrieved 'value' attribute from Log In button
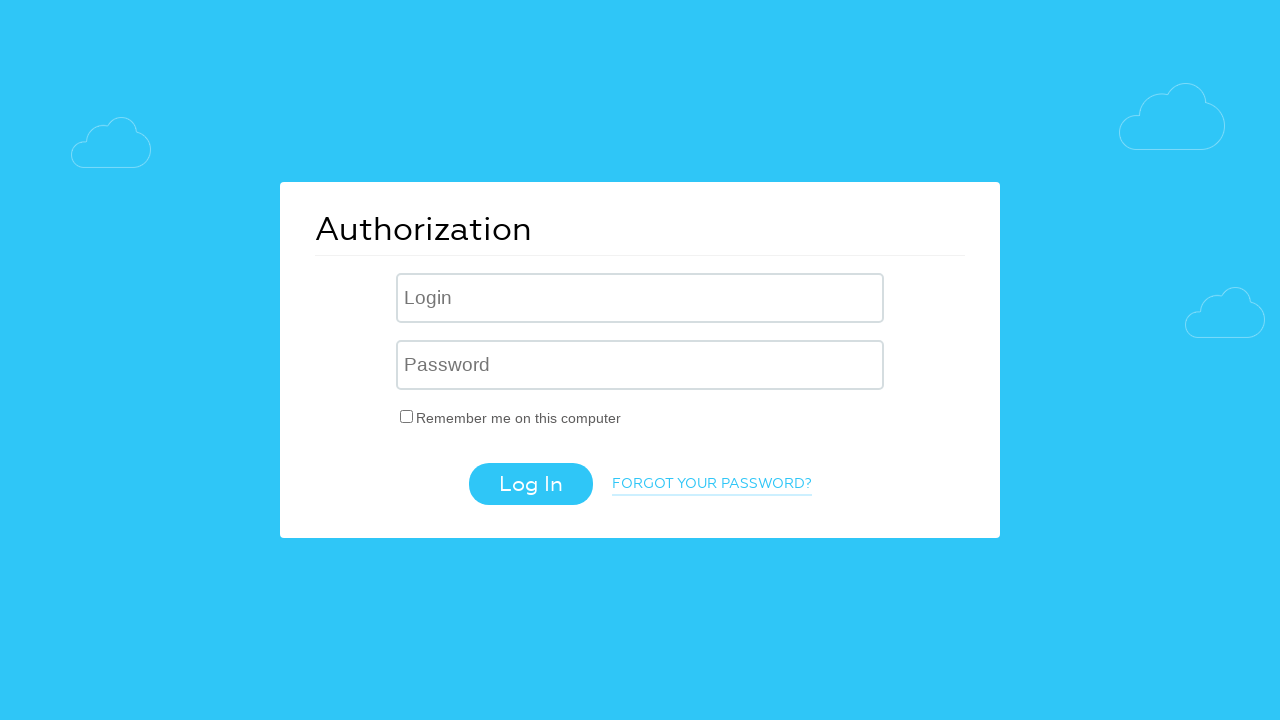

Set expected text value to 'Log In'
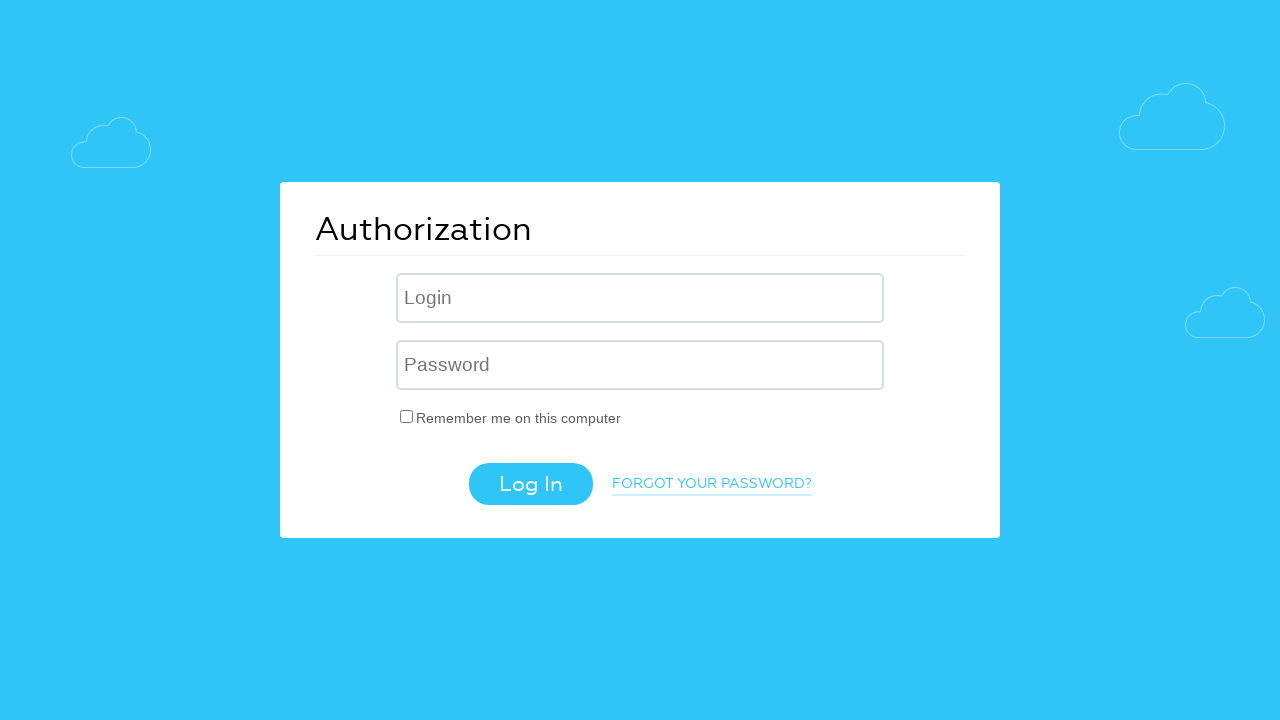

Verified Log In button displays expected text 'Log In'
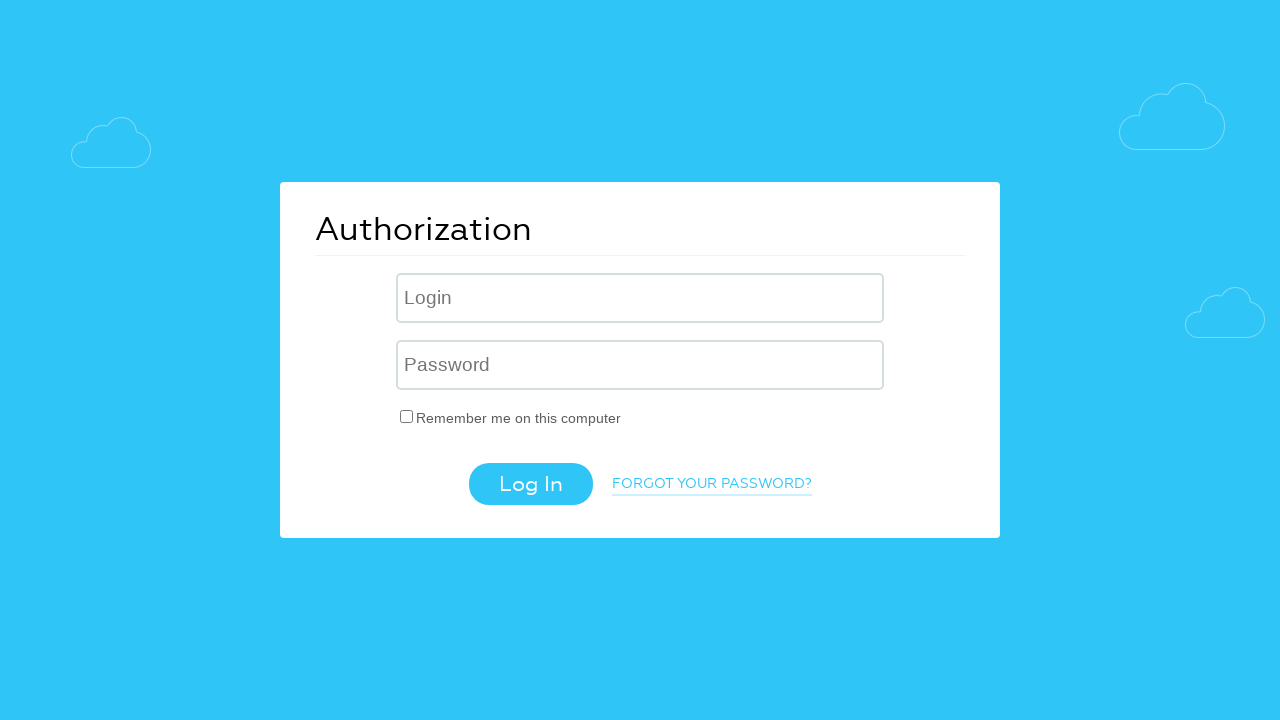

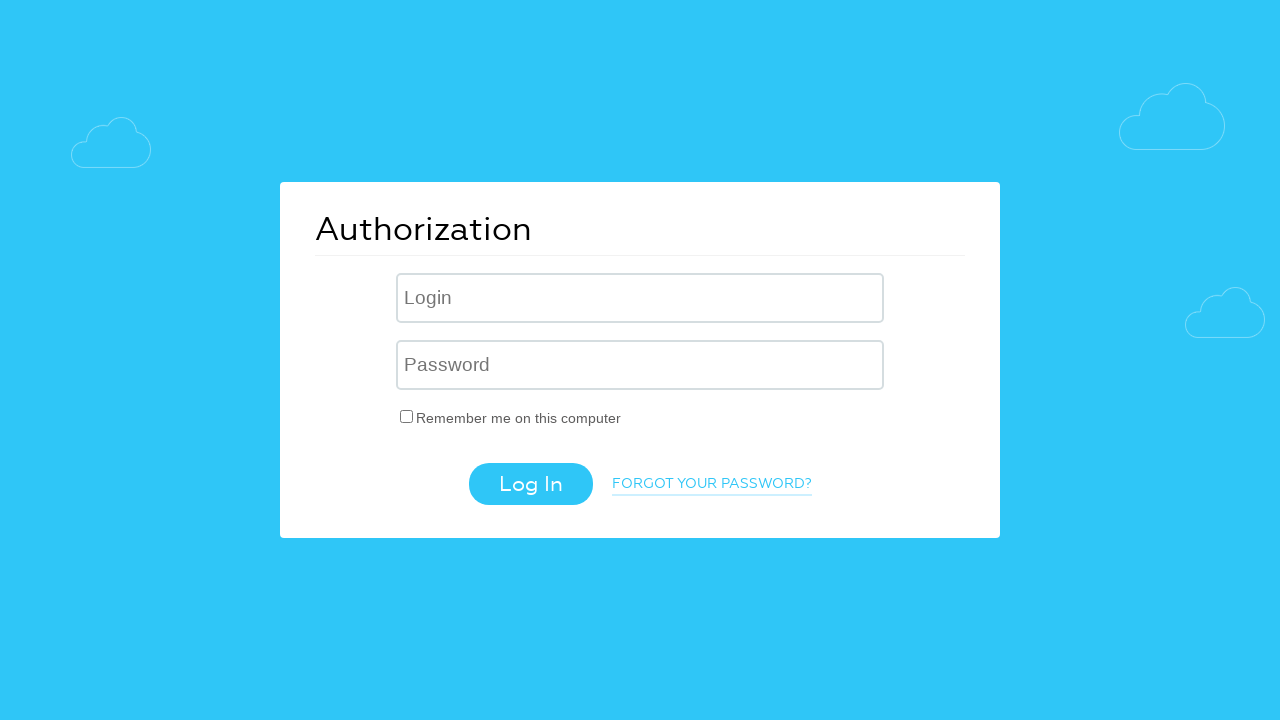